Tests that pressing Escape while editing a todo cancels the changes and reverts to original text. Creates todos, starts editing, types new text, then presses Escape.

Starting URL: https://demo.playwright.dev/todomvc

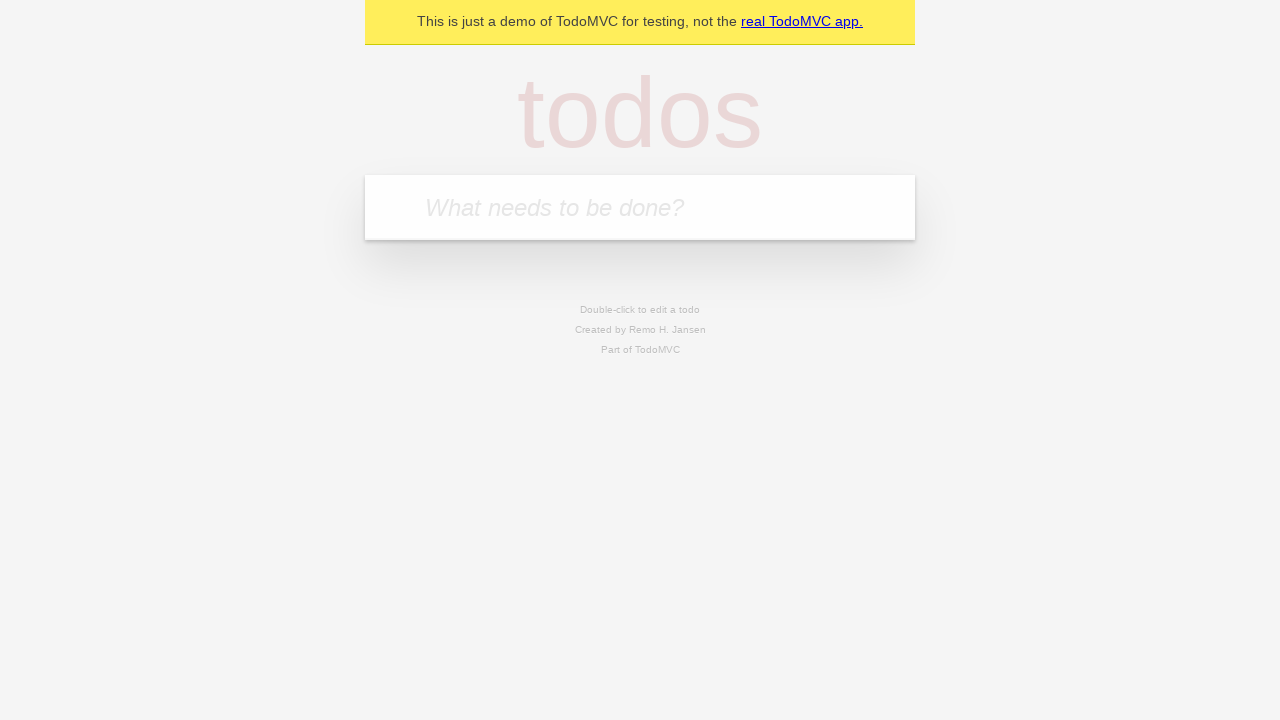

Filled new todo input with 'buy some cheese' on internal:attr=[placeholder="What needs to be done?"i]
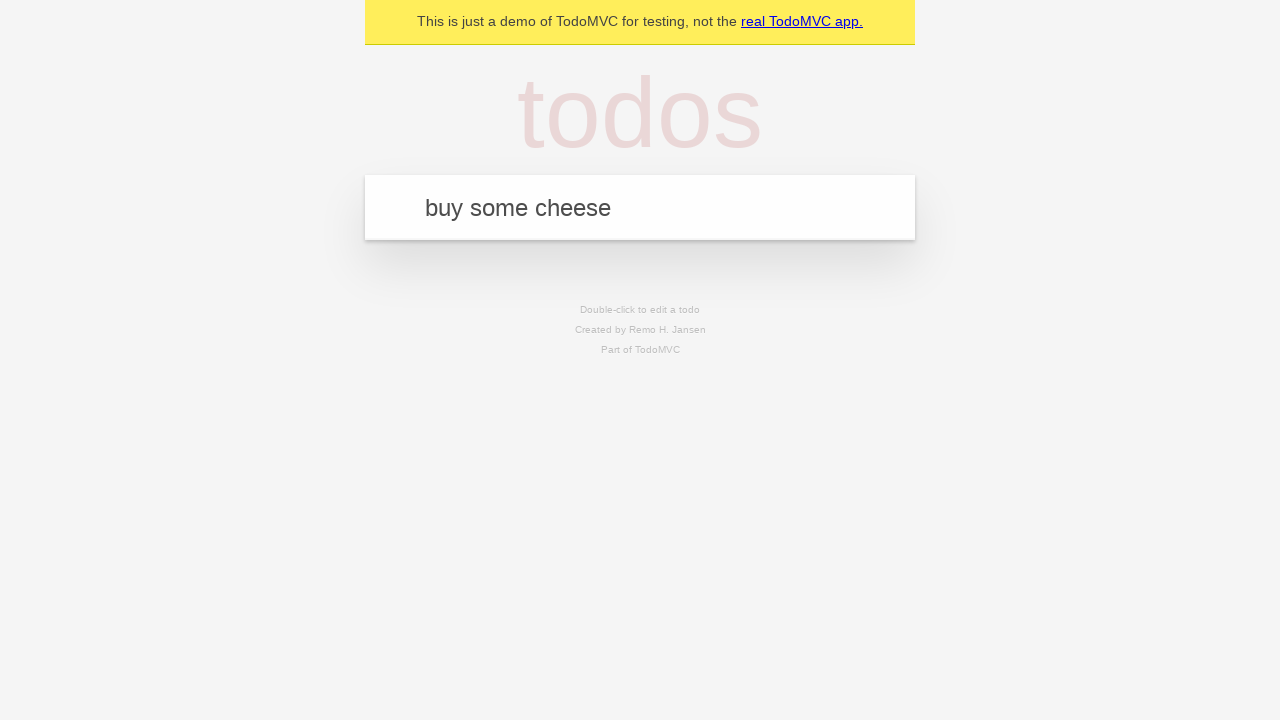

Pressed Enter to create first todo on internal:attr=[placeholder="What needs to be done?"i]
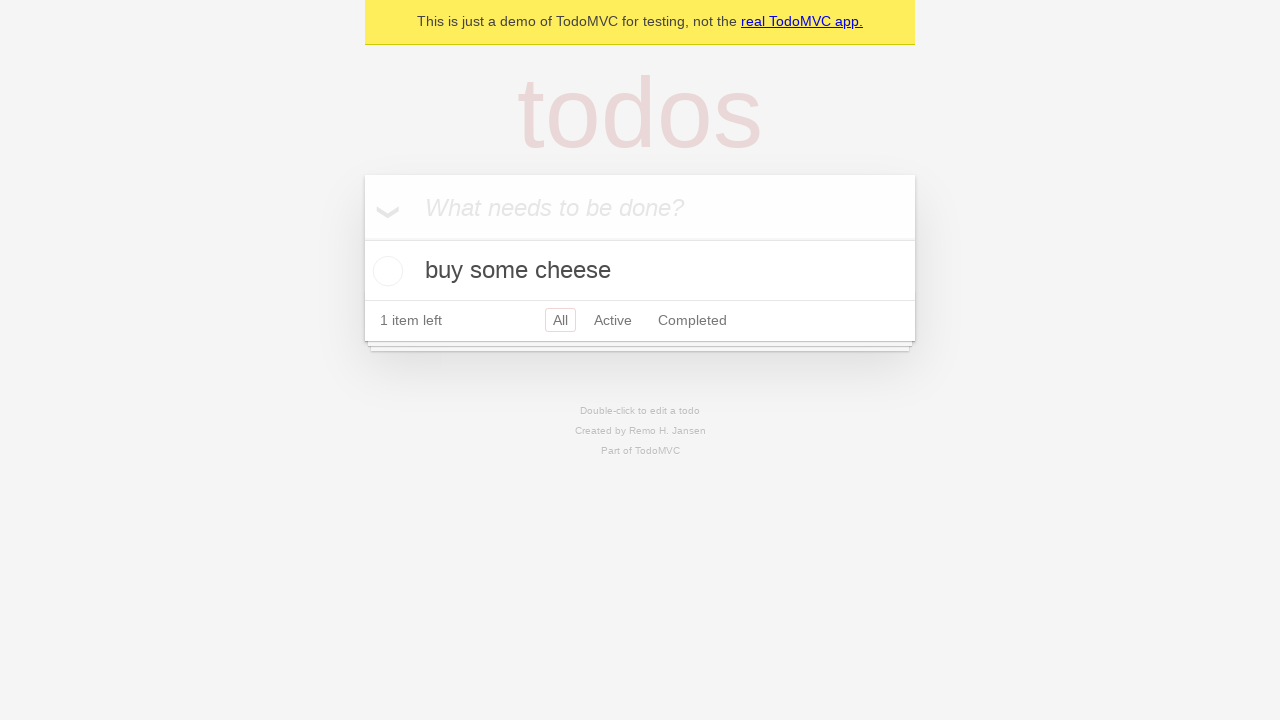

Filled new todo input with 'feed the cat' on internal:attr=[placeholder="What needs to be done?"i]
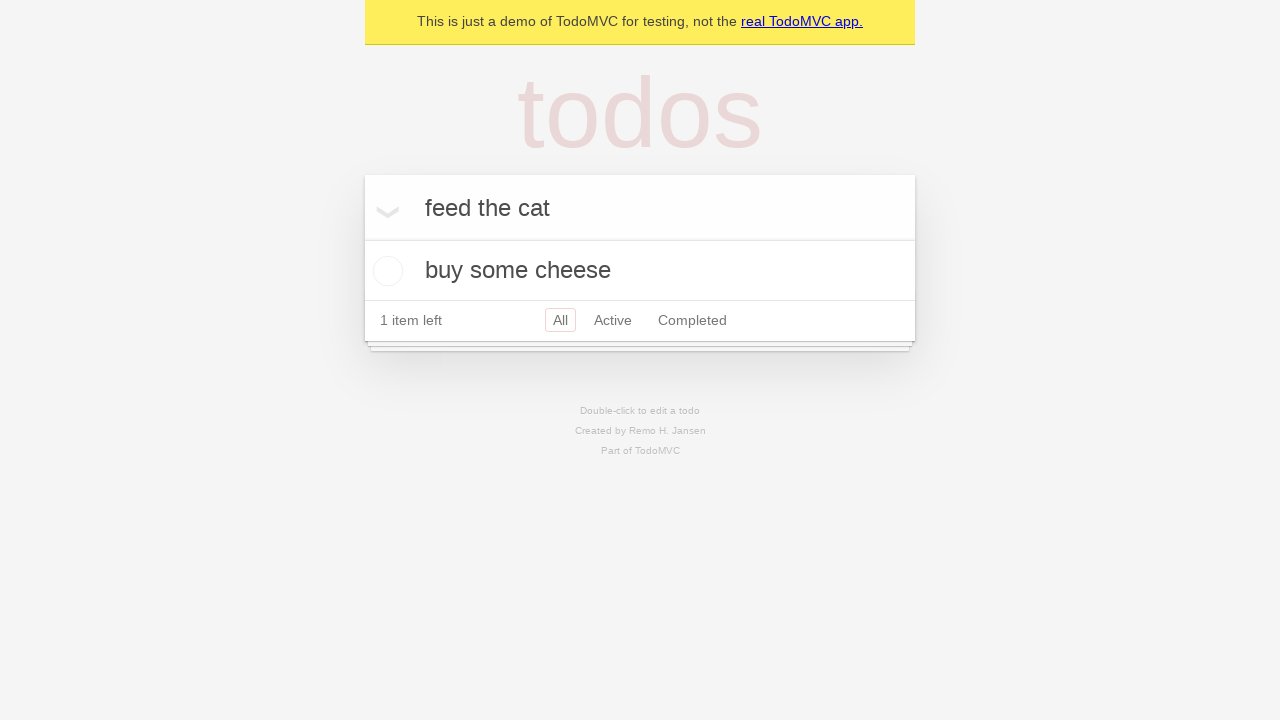

Pressed Enter to create second todo on internal:attr=[placeholder="What needs to be done?"i]
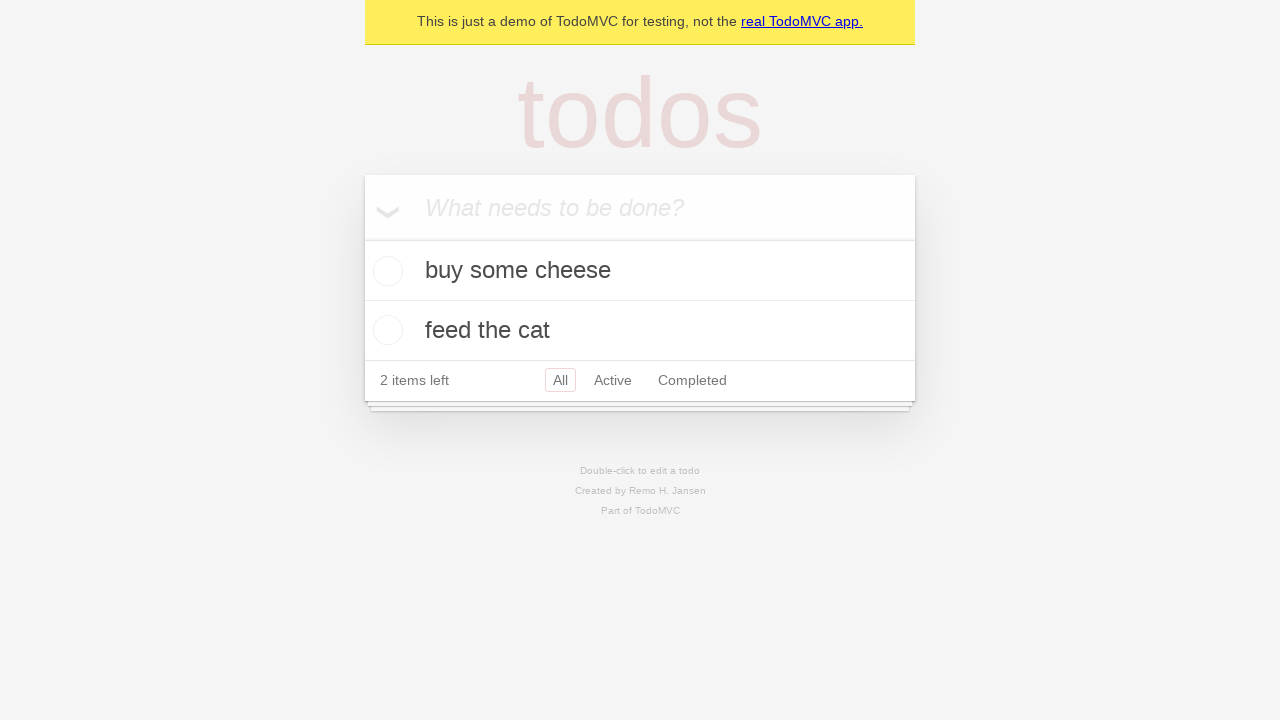

Filled new todo input with 'book a doctors appointment' on internal:attr=[placeholder="What needs to be done?"i]
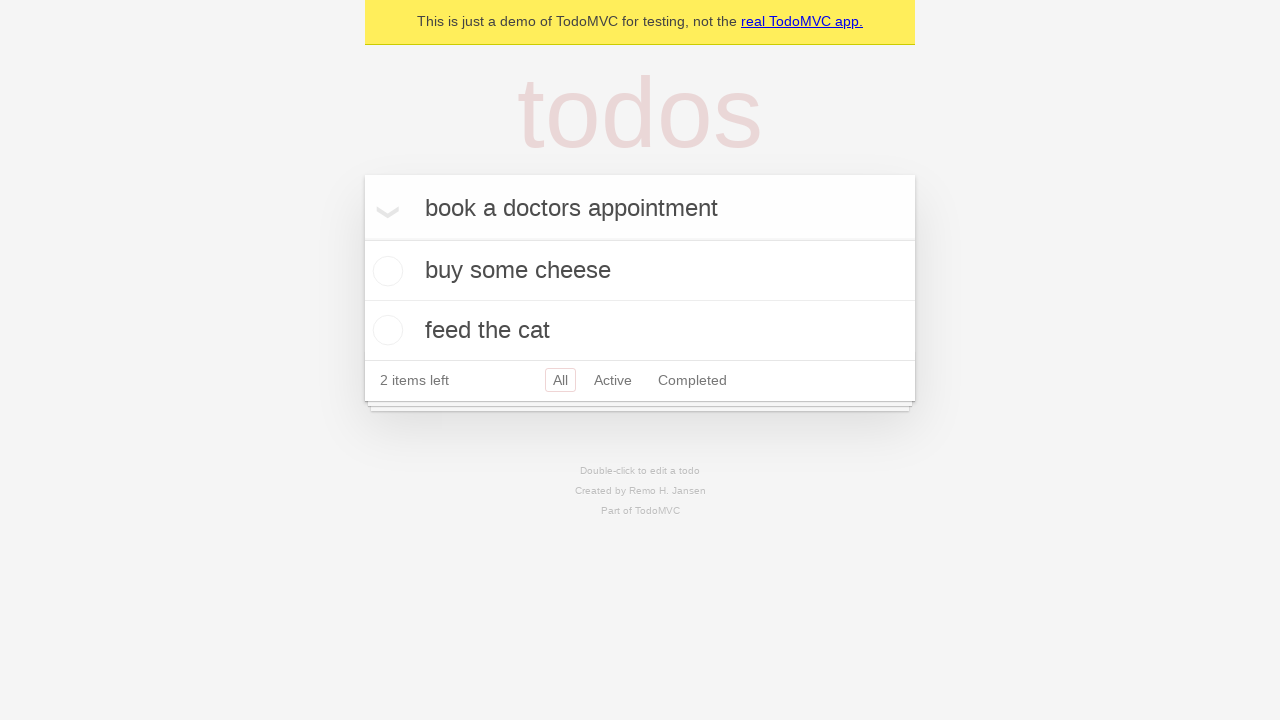

Pressed Enter to create third todo on internal:attr=[placeholder="What needs to be done?"i]
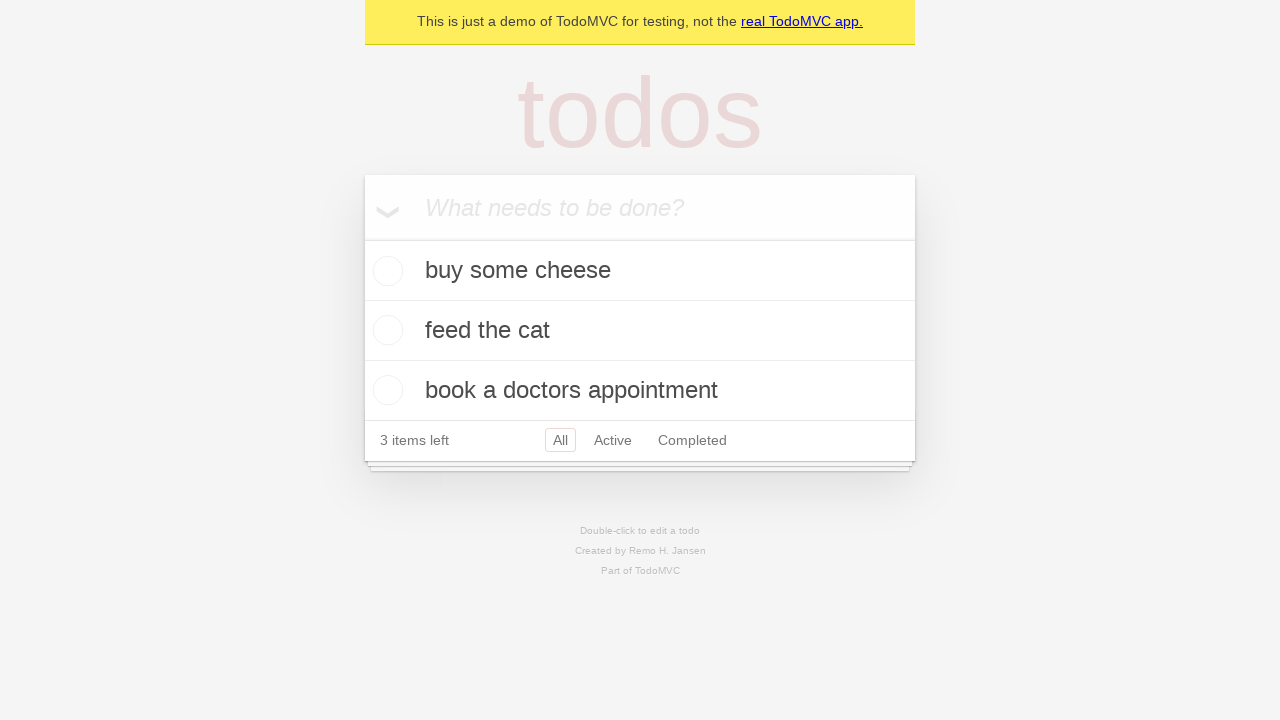

Double-clicked second todo item to enter edit mode at (640, 331) on internal:testid=[data-testid="todo-item"s] >> nth=1
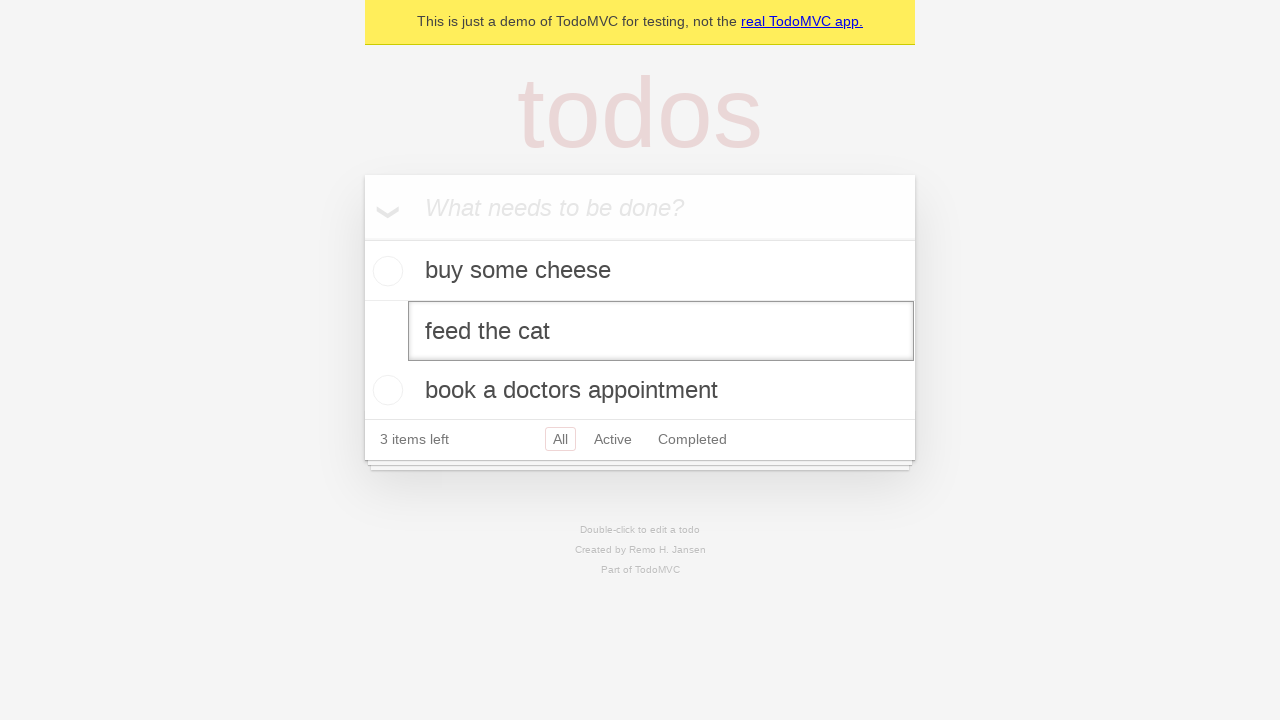

Typed 'buy some sausages' in the edit field on internal:testid=[data-testid="todo-item"s] >> nth=1 >> internal:role=textbox[nam
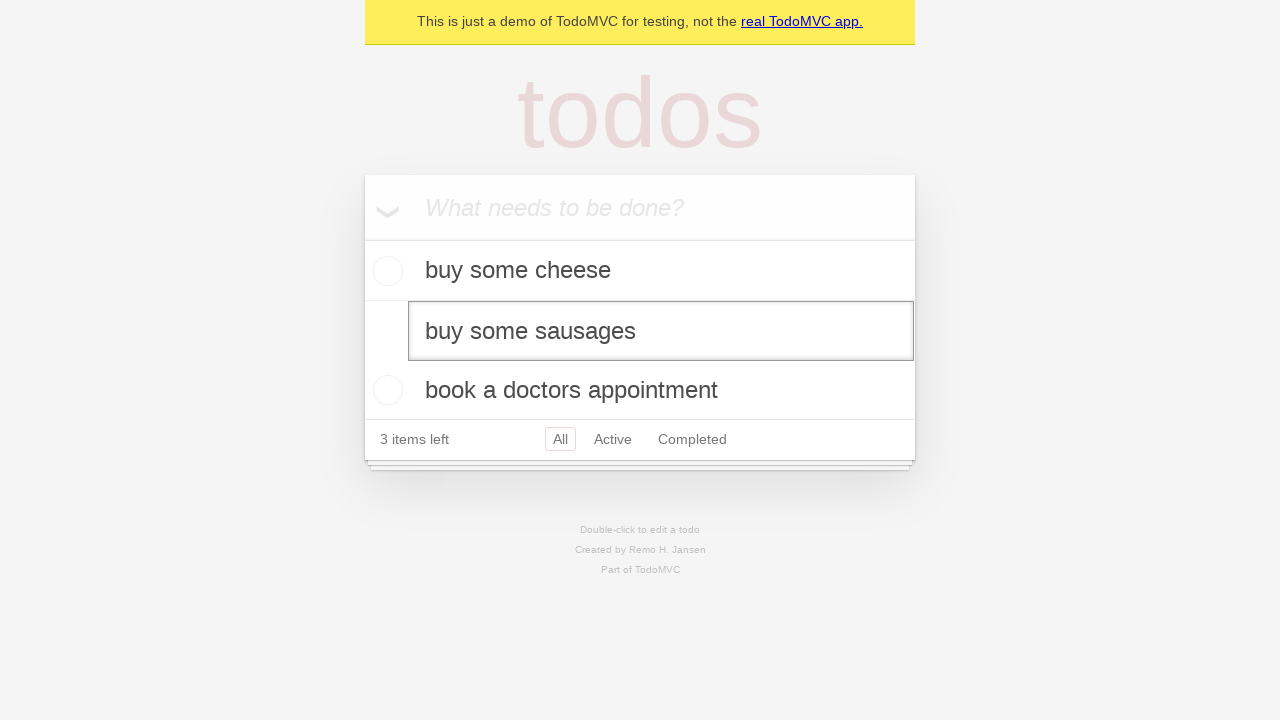

Pressed Escape to cancel edits on internal:testid=[data-testid="todo-item"s] >> nth=1 >> internal:role=textbox[nam
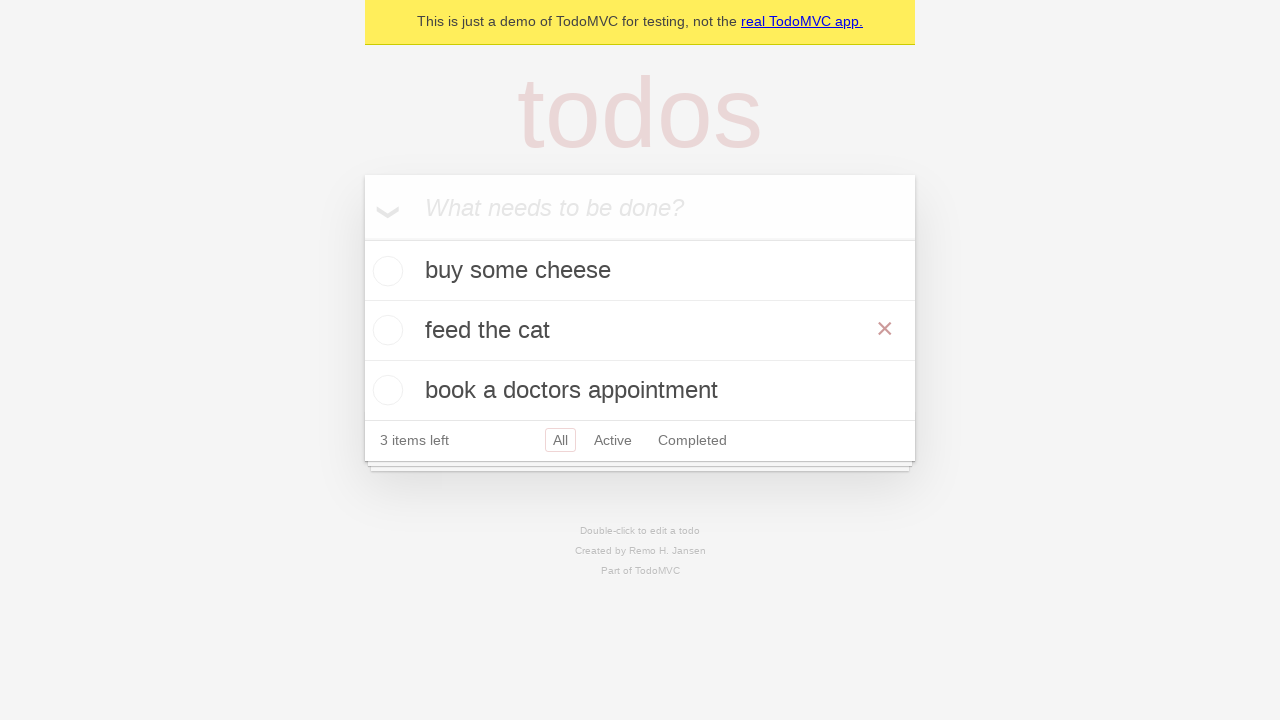

Waited for todo to revert to original text
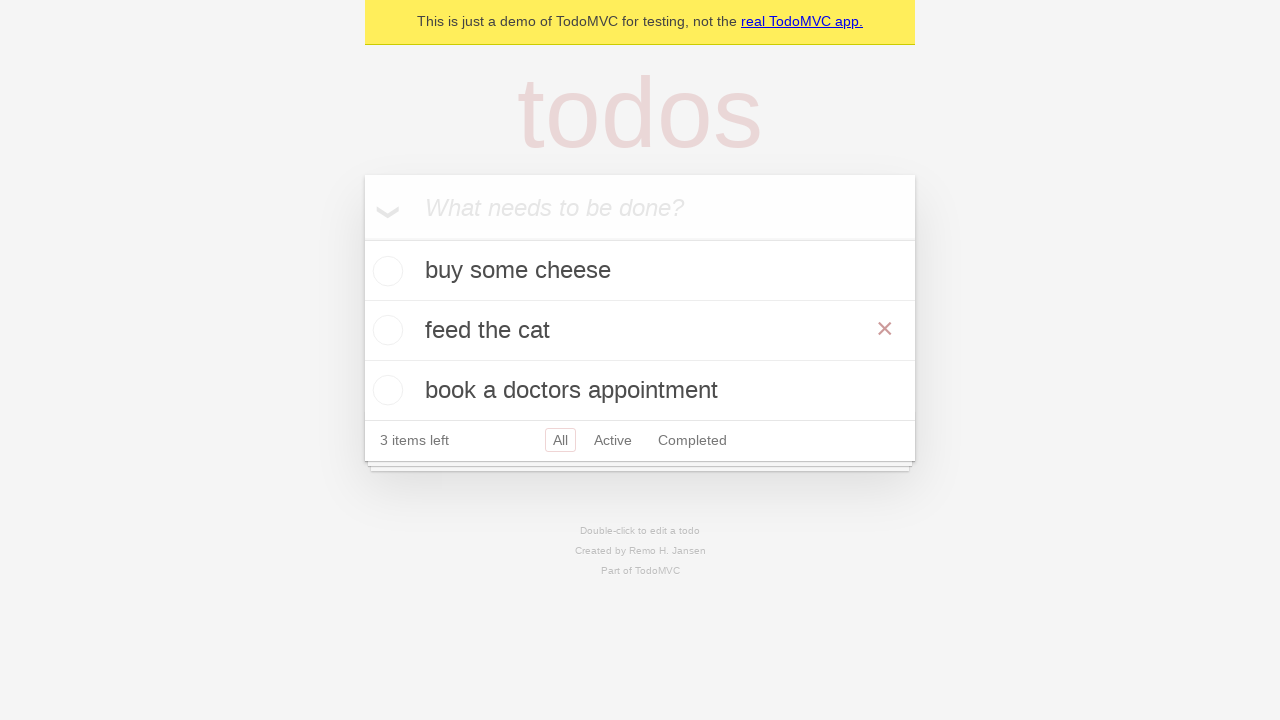

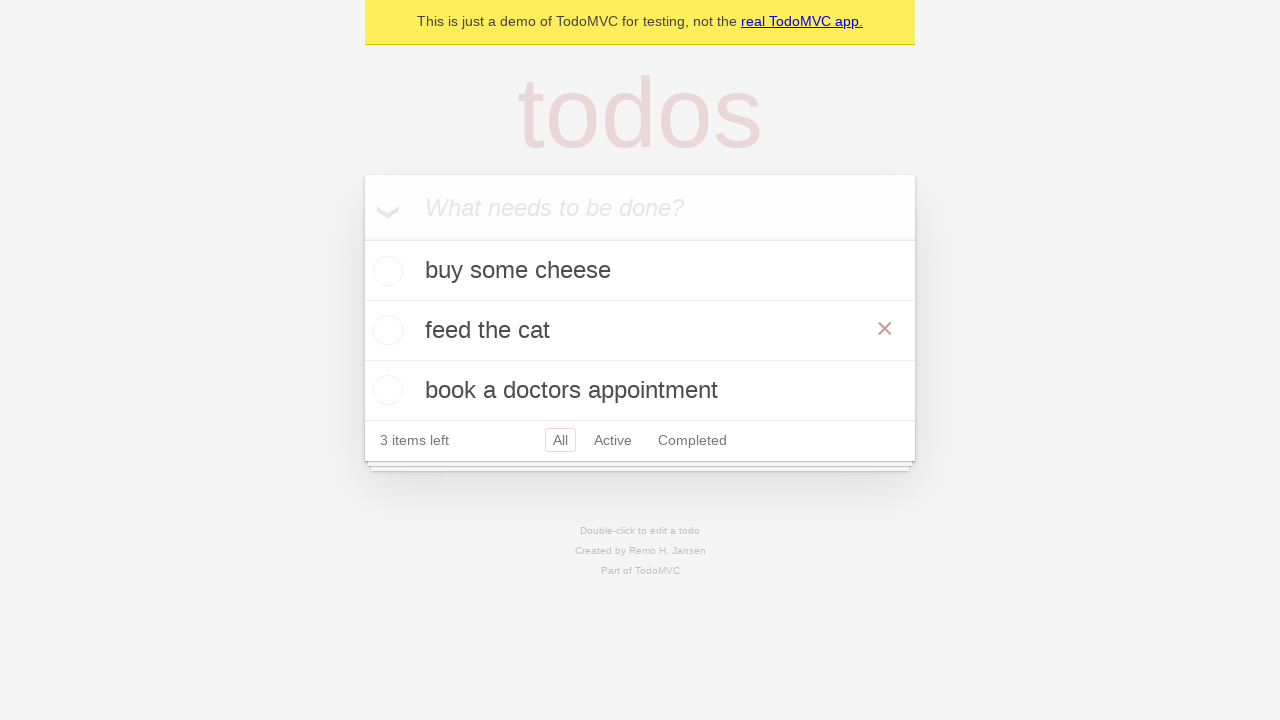